Tests a right mouse click on the "Get started" button on the Playwright documentation homepage

Starting URL: https://playwright.dev/

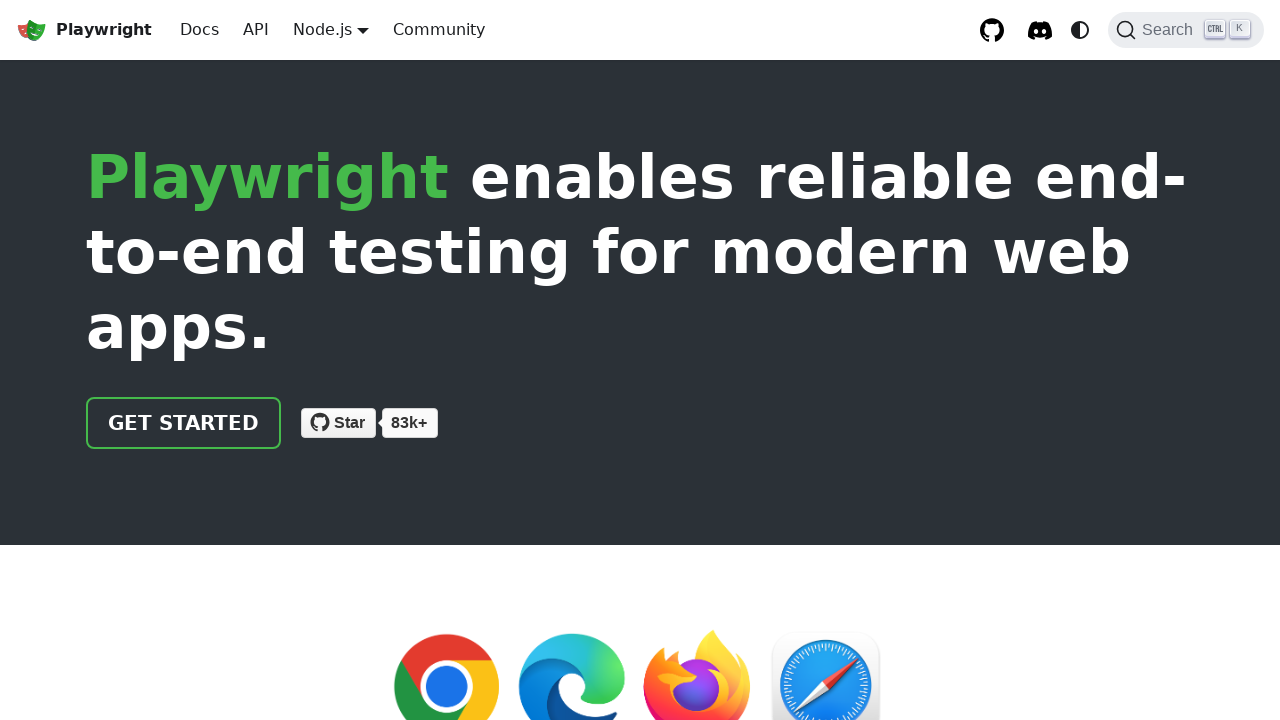

Navigated to Playwright documentation homepage
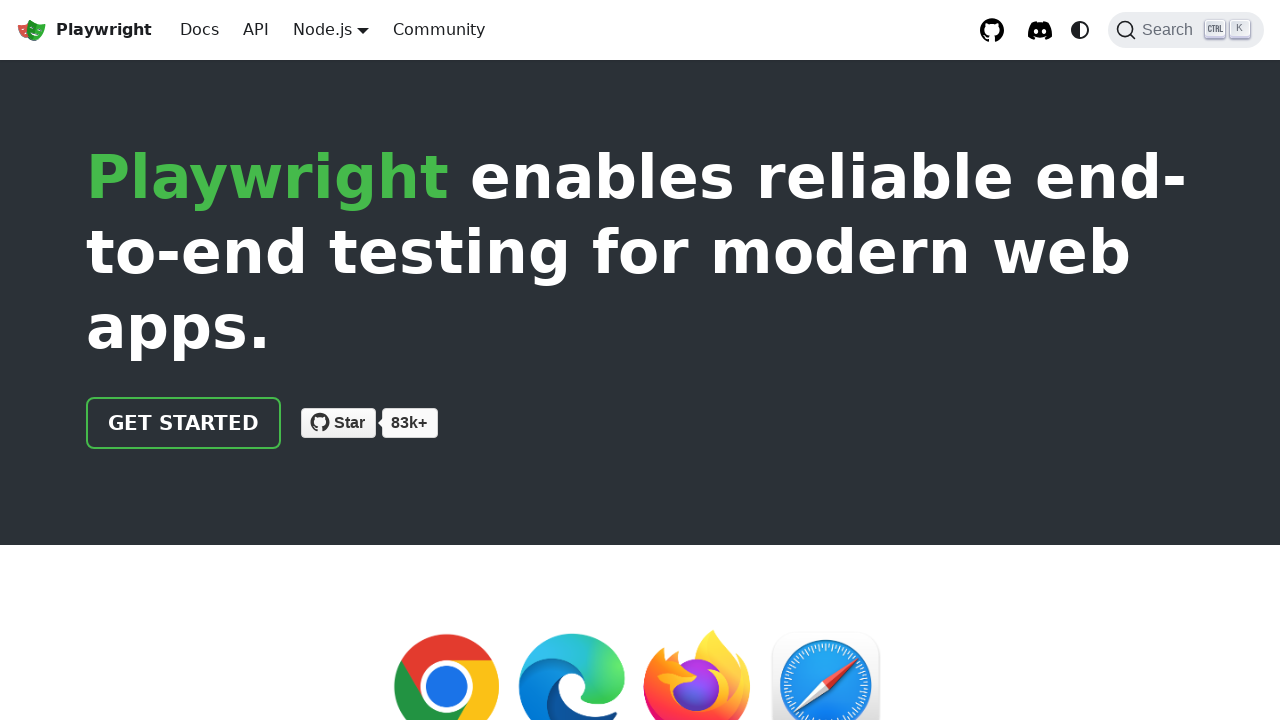

Right-clicked on the 'Get started' button at (184, 423) on internal:text="Get started"i
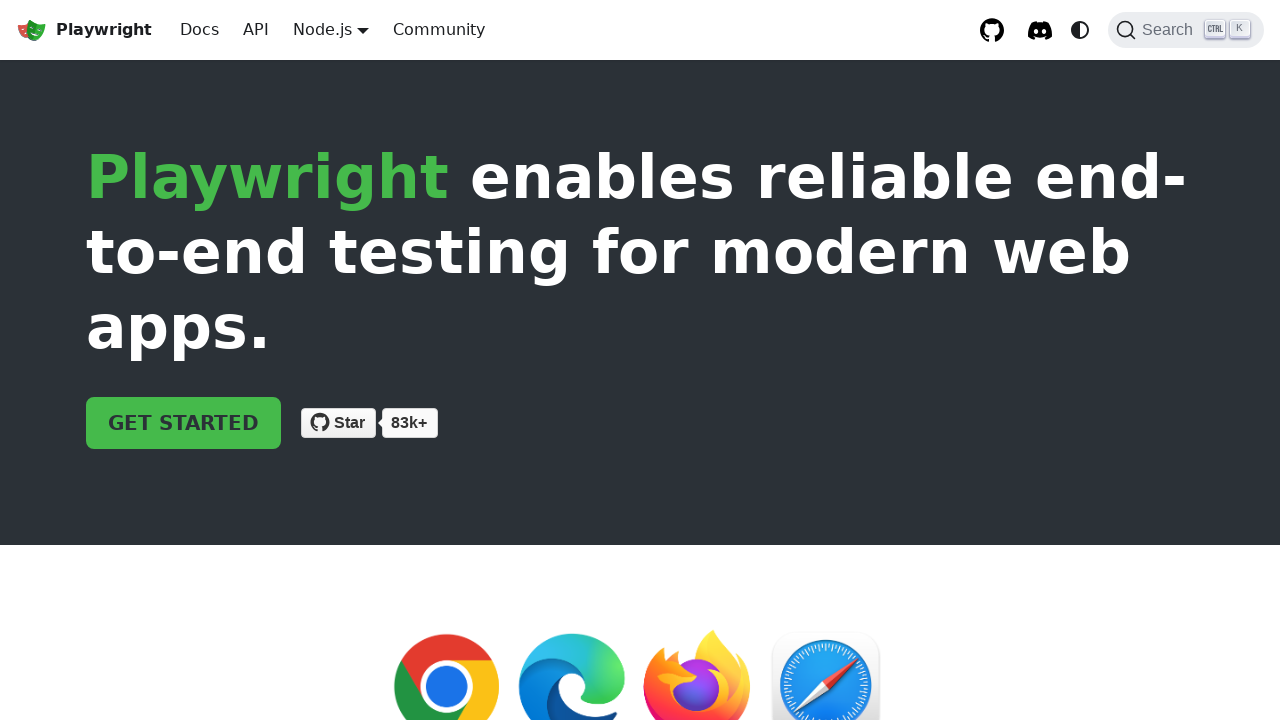

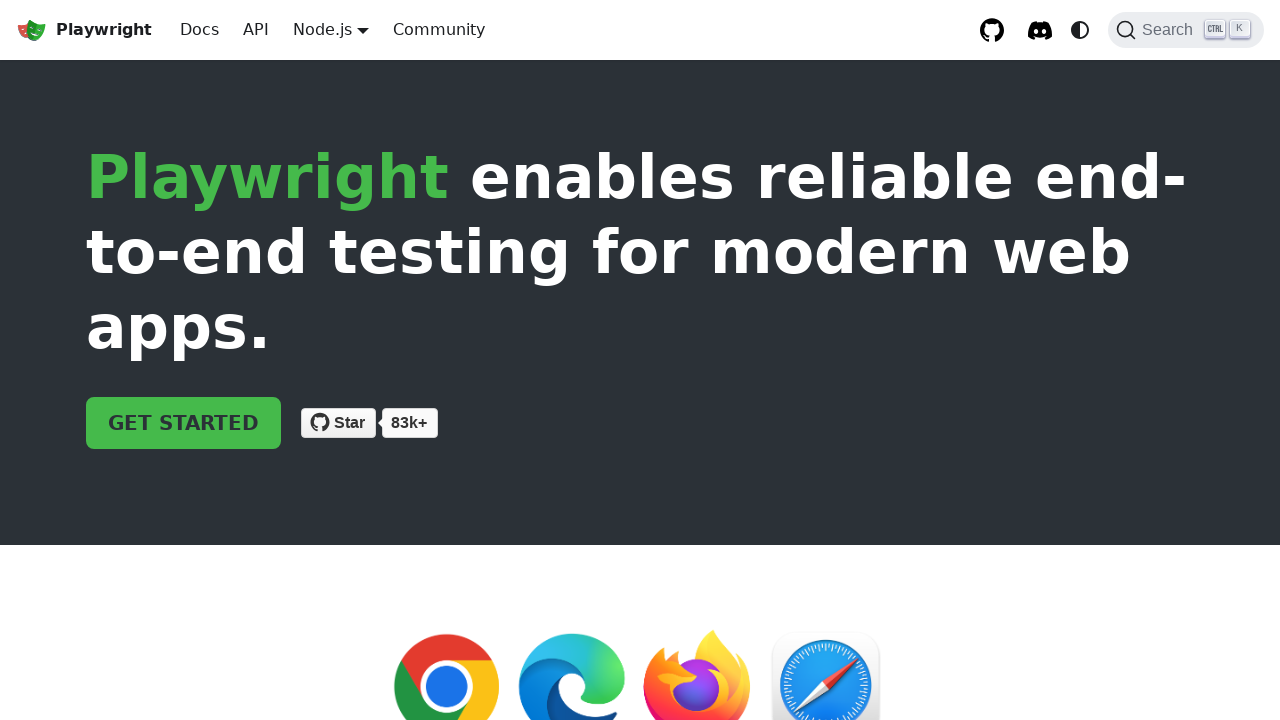